Tests the PHP Coding Standard Generator web tool by selecting various PHPMD rules (code size, design, naming, unused code), configuring property values, and verifying the generated XML ruleset output.

Starting URL: https://edorian.github.io/php-coding-standard-generator/

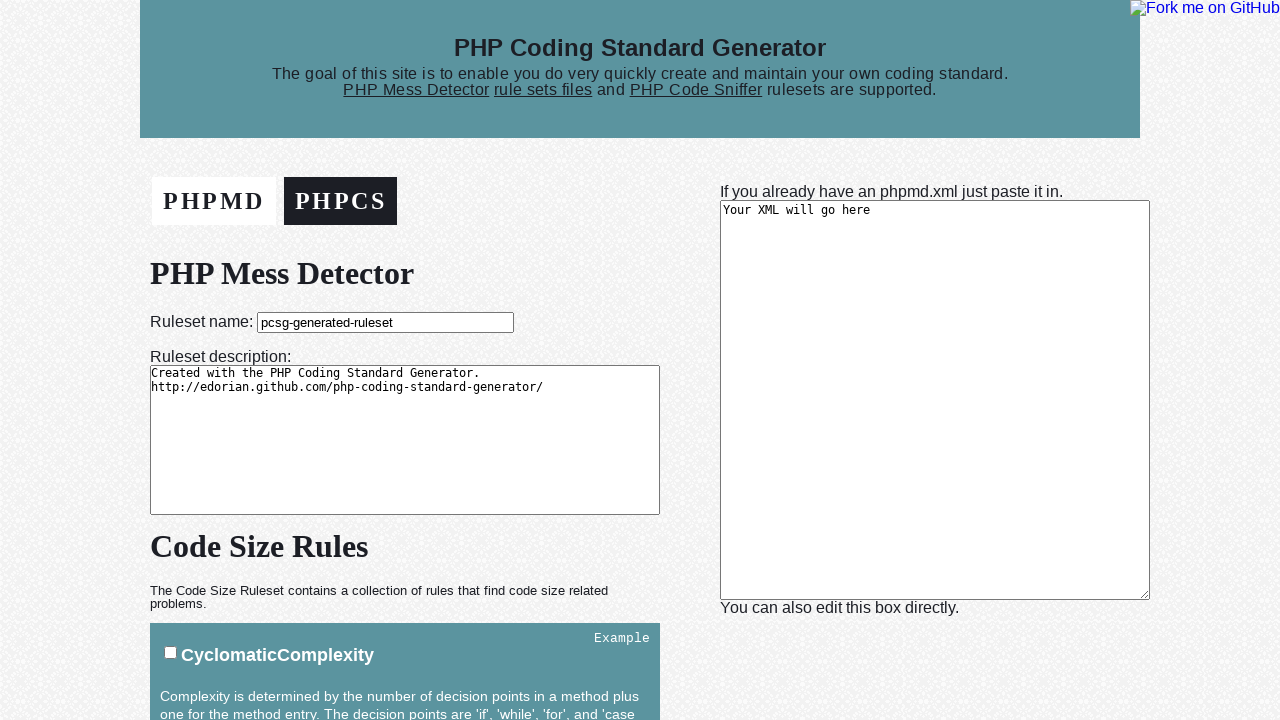

Waited for page to load
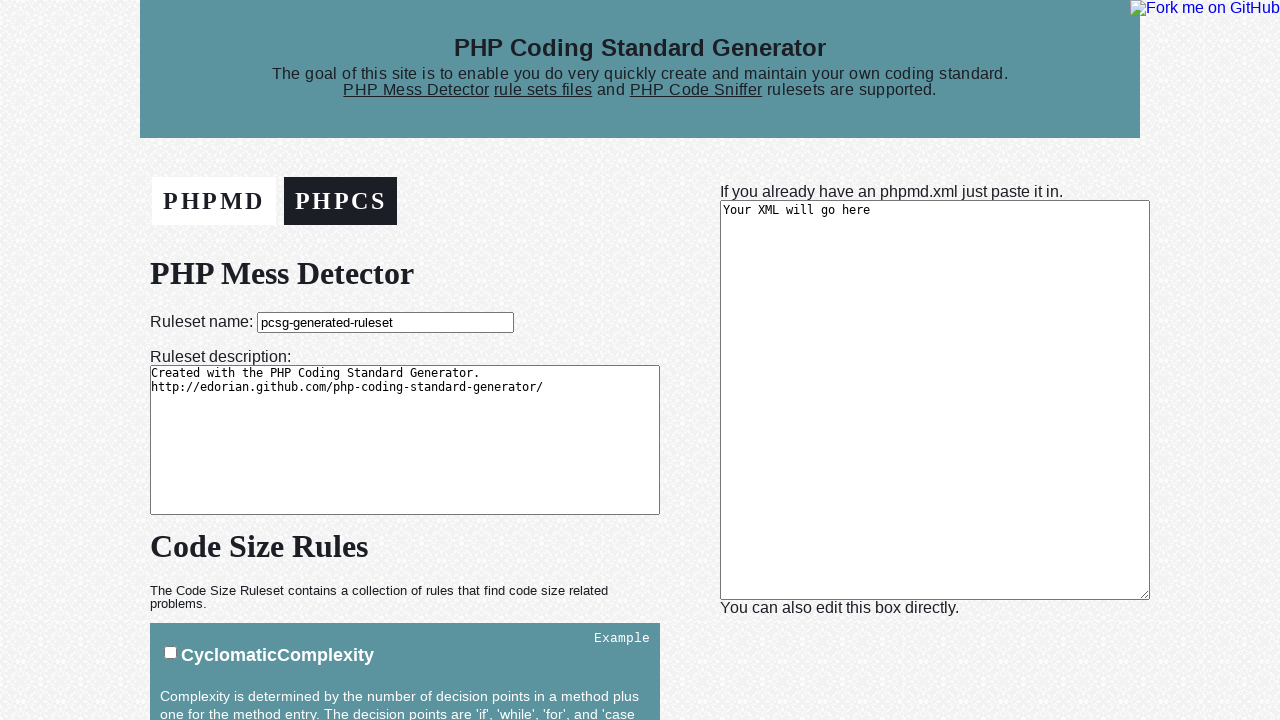

Clicked CyclomaticComplexity checkbox at (170, 652) on #phpmd-codesize\.xml\/CyclomaticComplexity
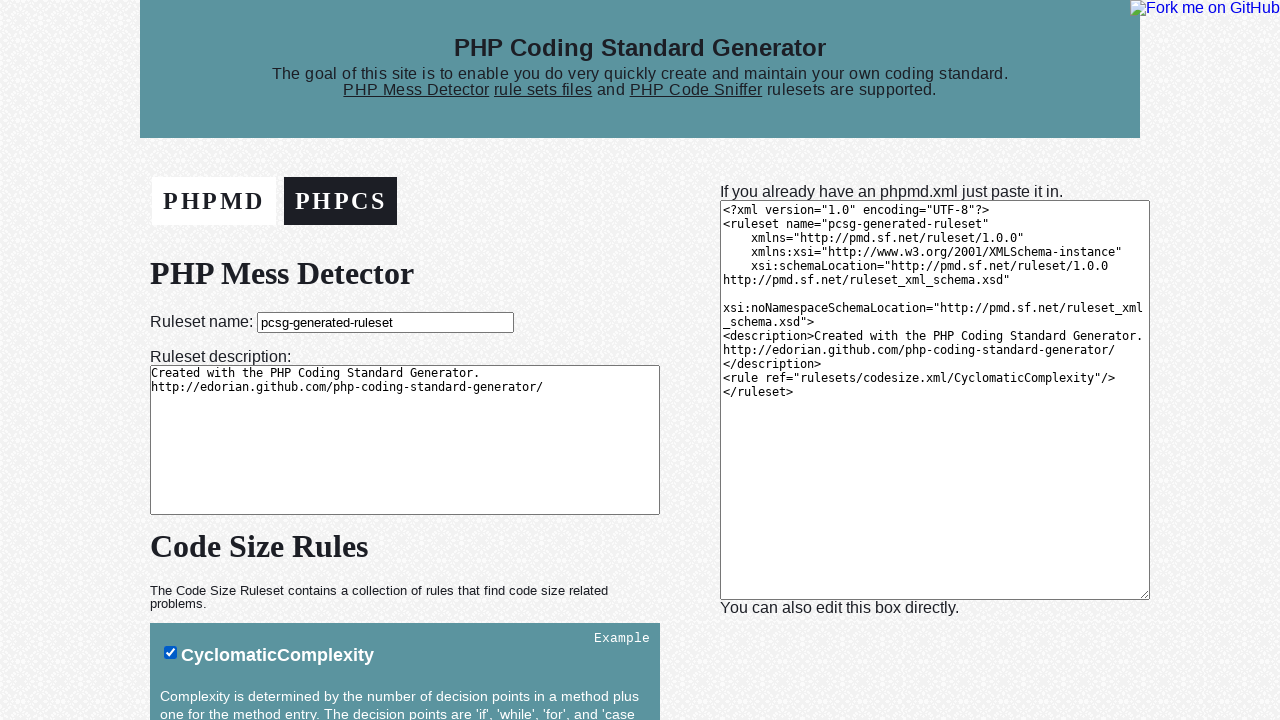

Set CyclomaticComplexity reportLevel property to 100 on #property-codesize\.xml\/CyclomaticComplexity-reportLevel
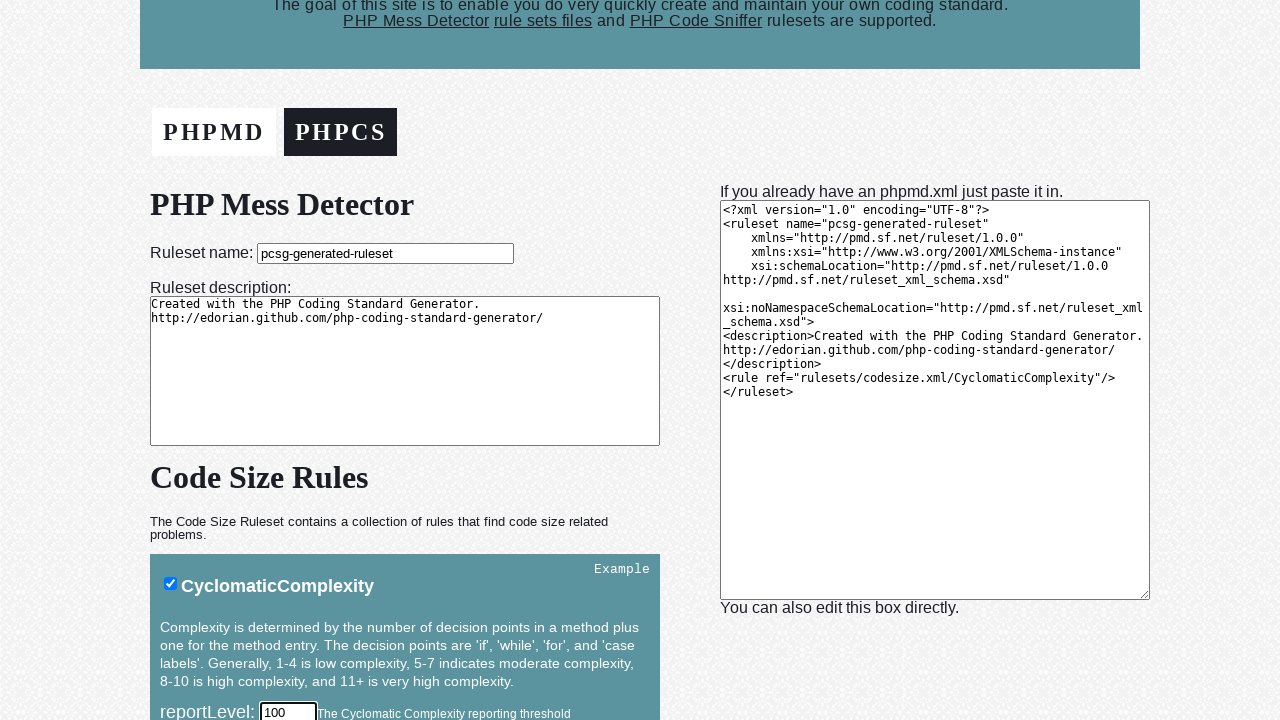

Clicked NPathComplexity checkbox at (170, 360) on #phpmd-codesize\.xml\/NPathComplexity
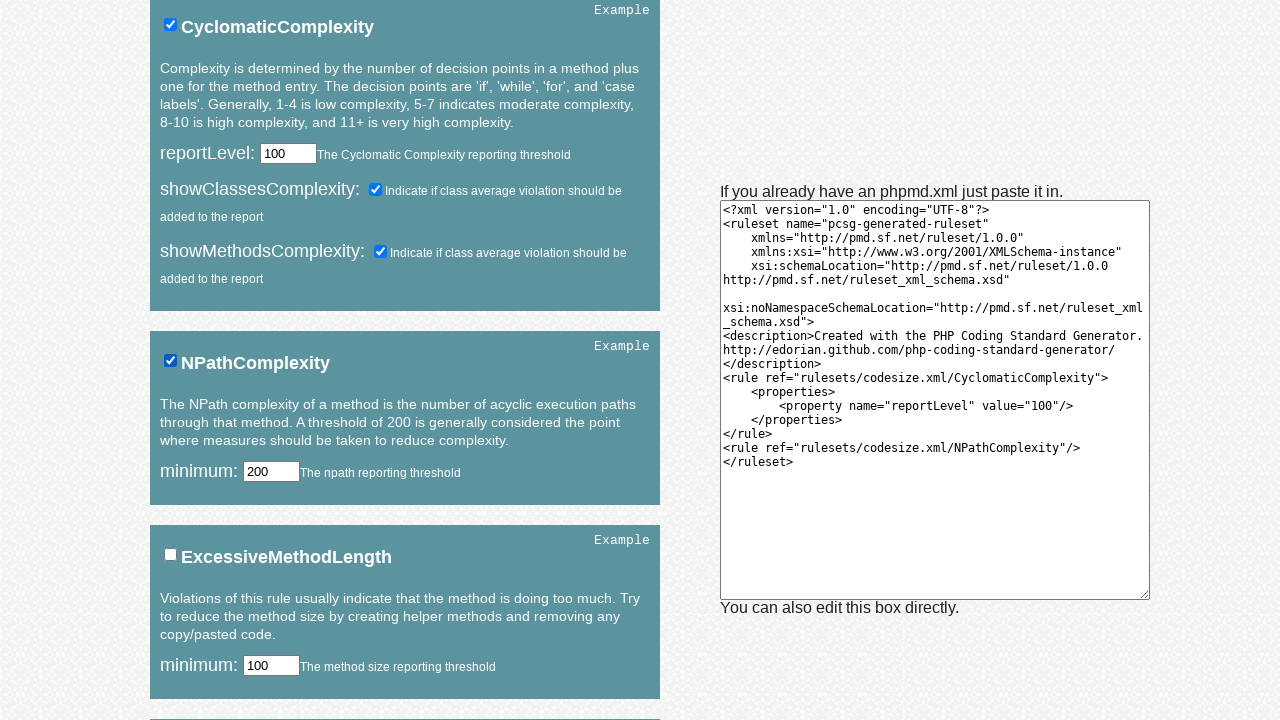

Clicked ExcessiveMethodLength checkbox at (170, 554) on #phpmd-codesize\.xml\/ExcessiveMethodLength
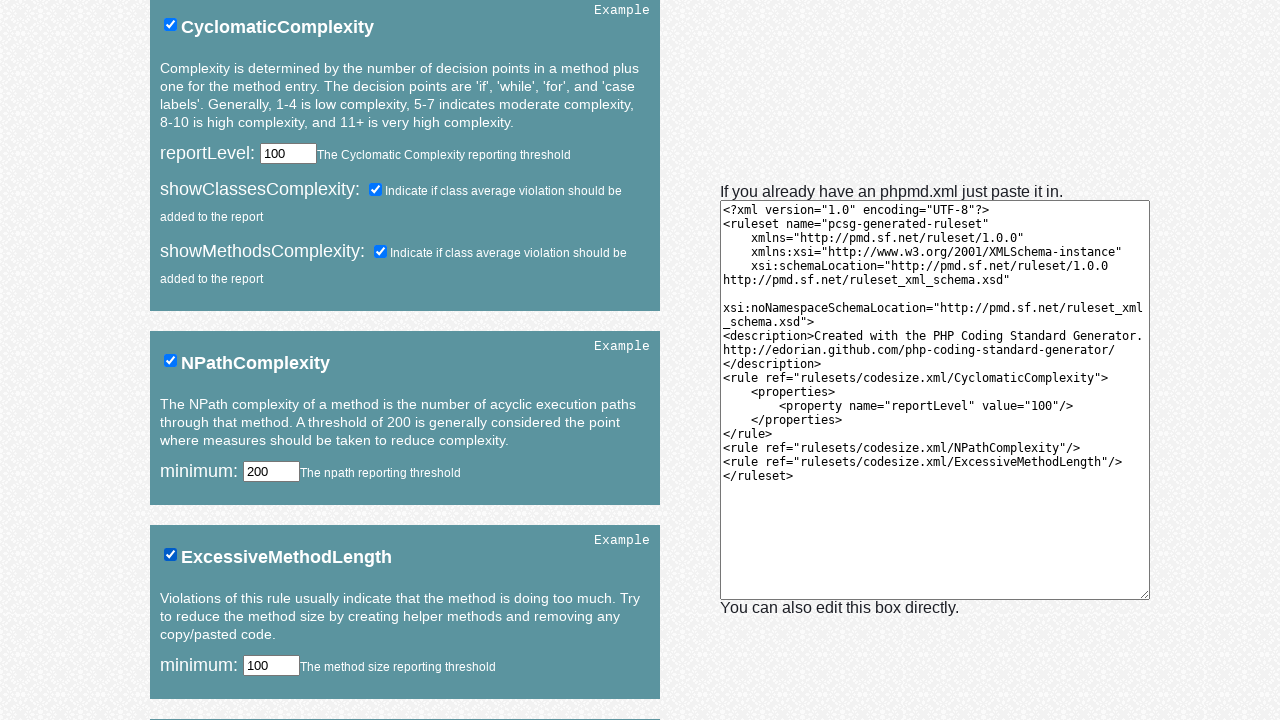

Clicked ExcessiveClassLength checkbox at (170, 360) on #phpmd-codesize\.xml\/ExcessiveClassLength
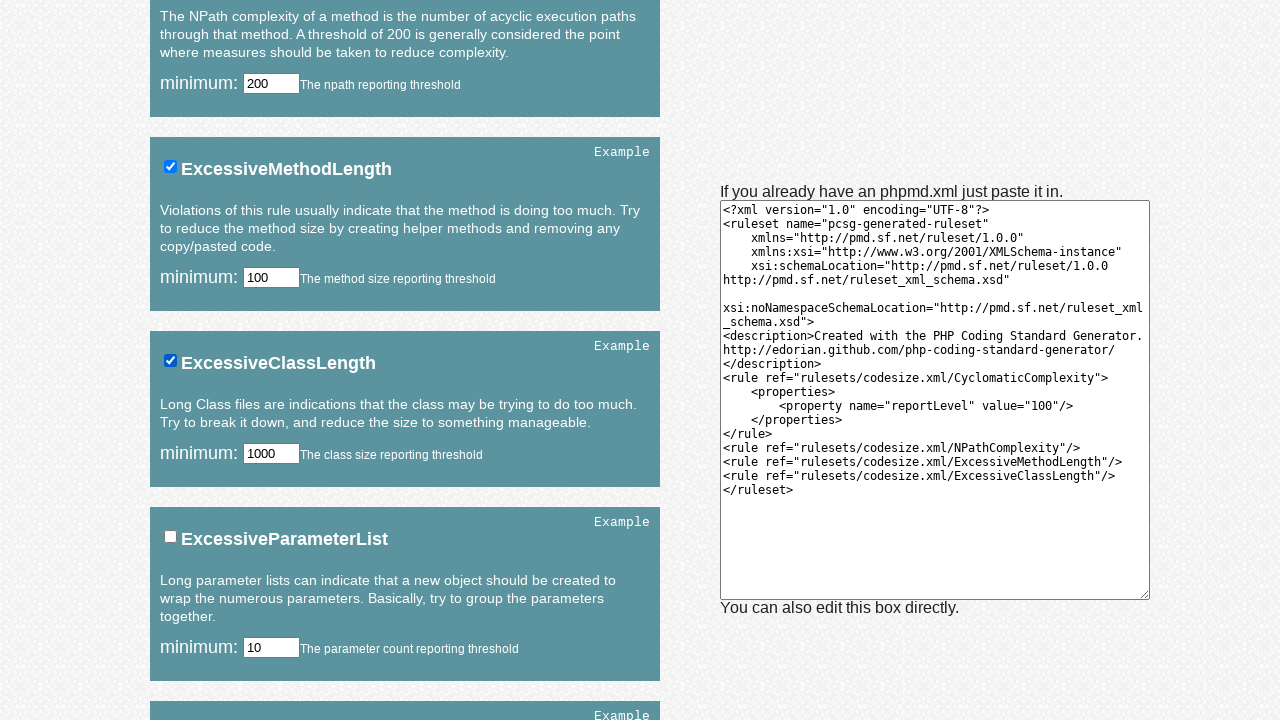

Clicked ExcessiveParameterList checkbox at (170, 536) on #phpmd-codesize\.xml\/ExcessiveParameterList
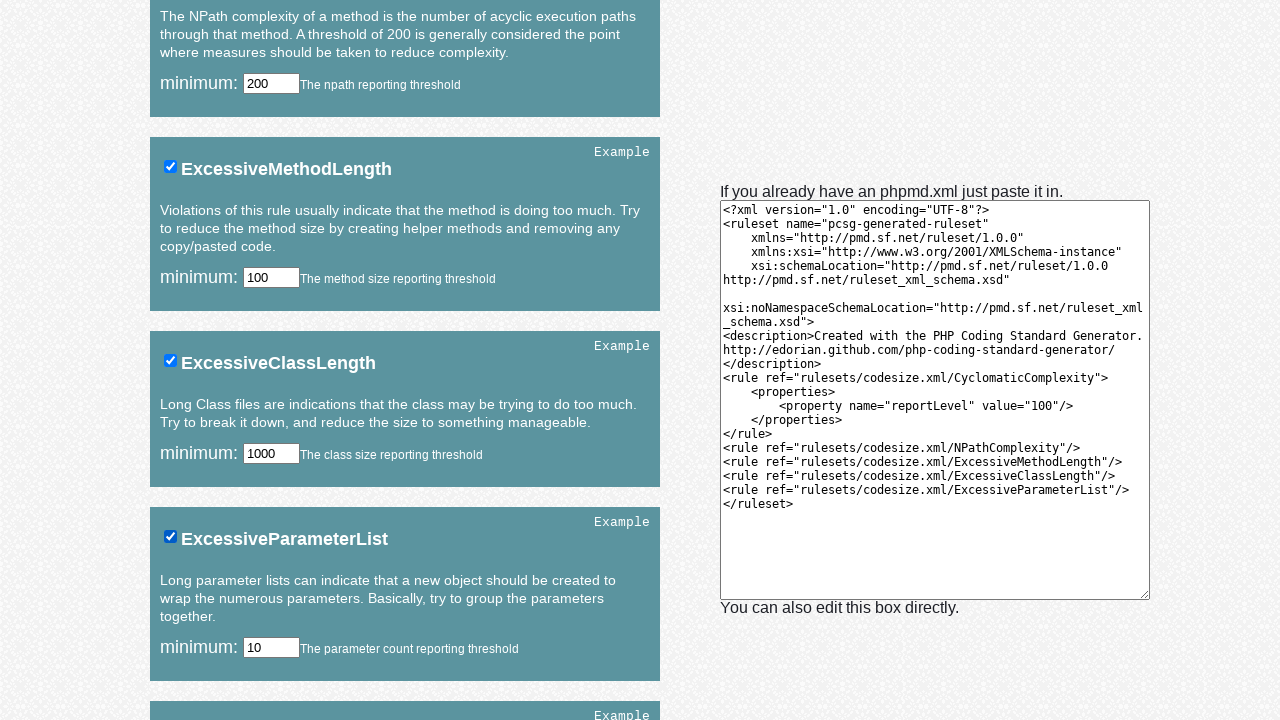

Clicked ExcessivePublicCount checkbox at (170, 360) on #phpmd-codesize\.xml\/ExcessivePublicCount
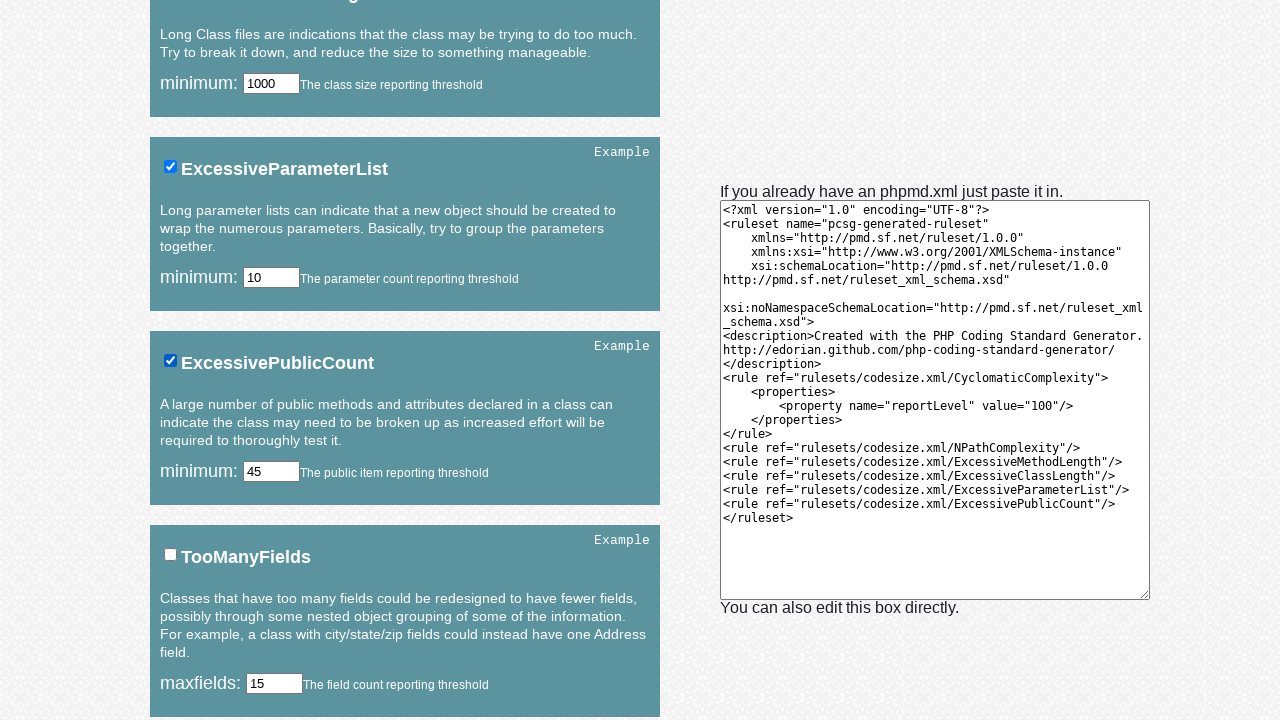

Clicked ExitExpression checkbox at (170, 360) on #phpmd-design\.xml\/ExitExpression
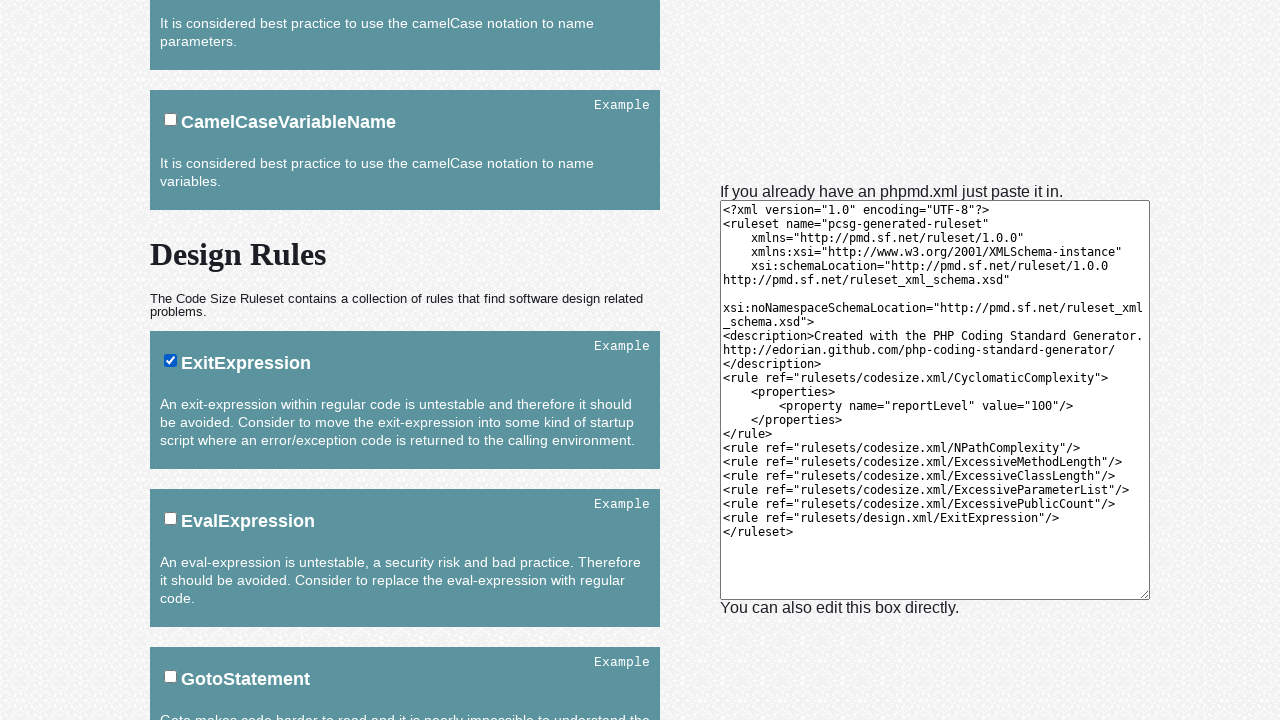

Clicked EvalExpression checkbox at (170, 518) on #phpmd-design\.xml\/EvalExpression
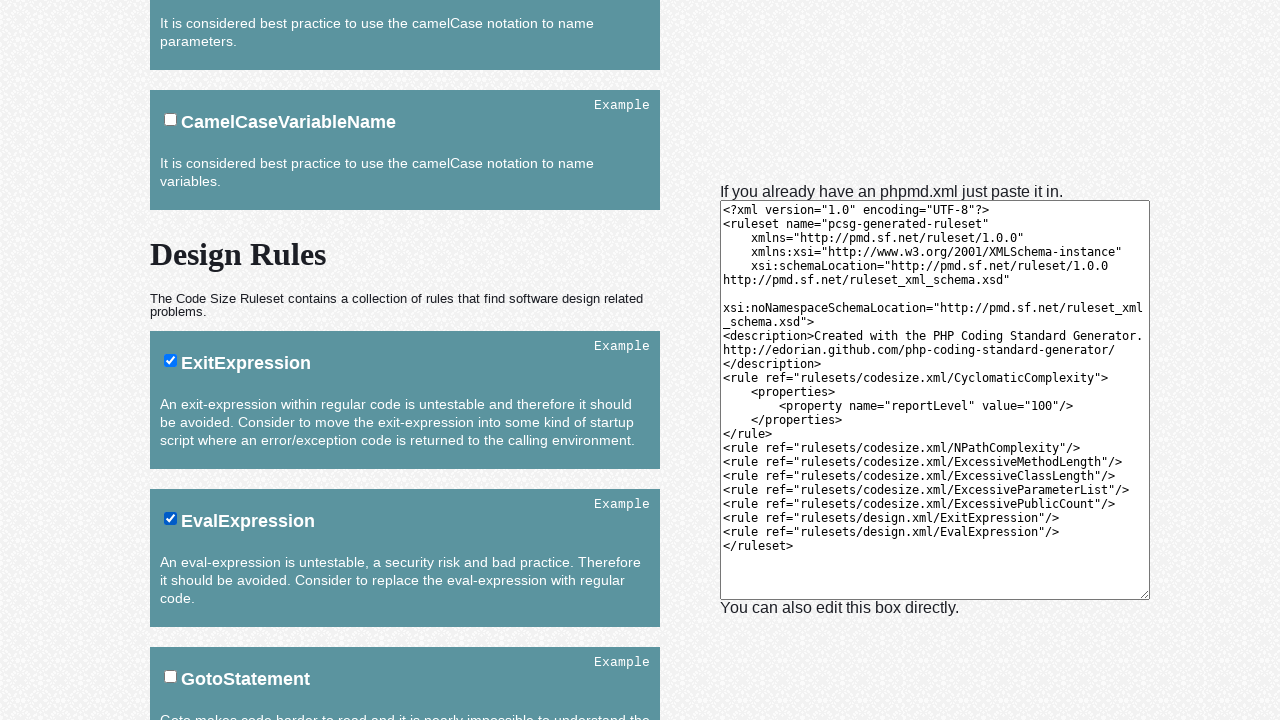

Clicked NumberOfChildren checkbox at (170, 360) on #phpmd-design\.xml\/NumberOfChildren
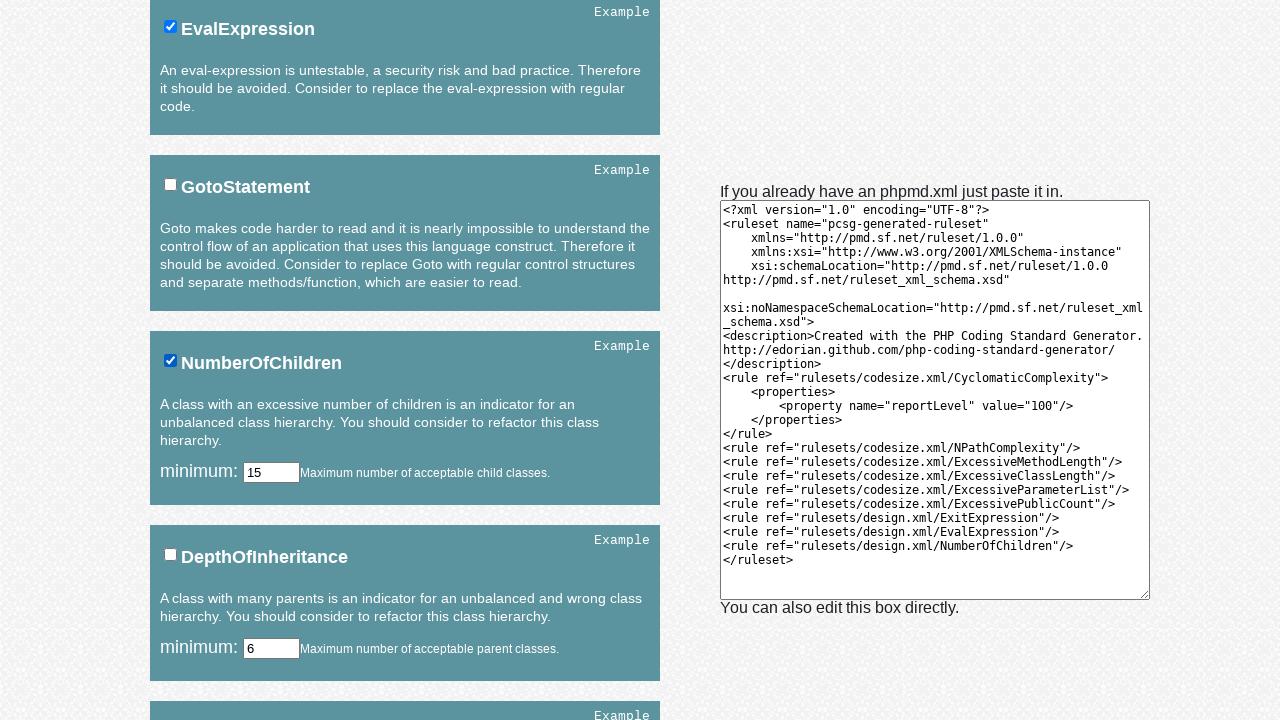

Set DepthOfInheritance minimum property to 60 on #property-design\.xml\/DepthOfInheritance-minimum
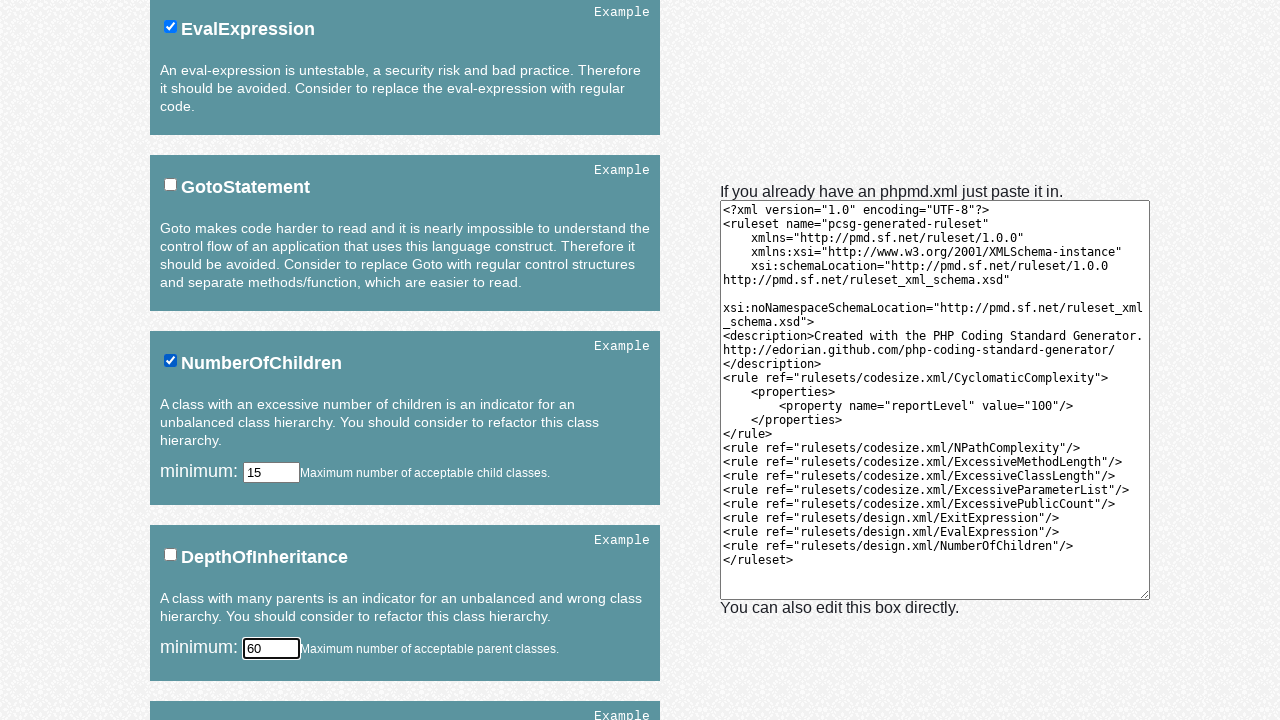

Clicked ShortVariable checkbox at (170, 360) on #phpmd-naming\.xml\/ShortVariable
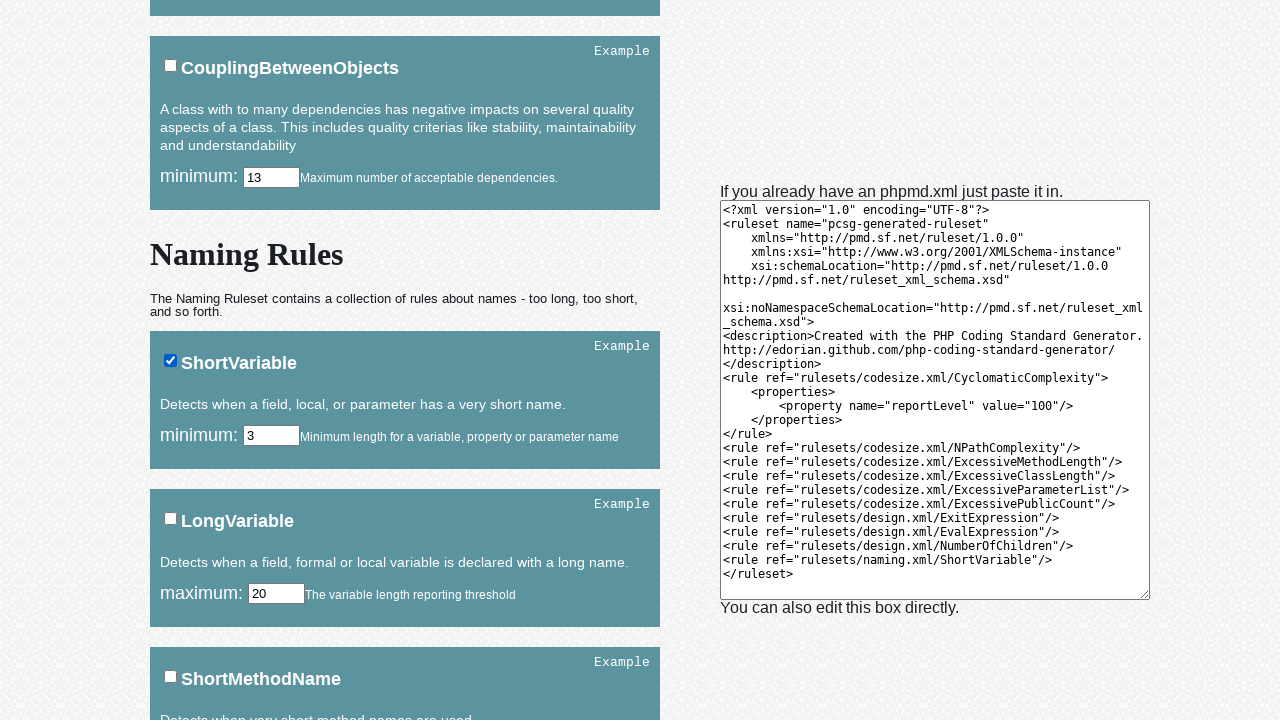

Clicked DepthOfInheritance checkbox at (170, 360) on #phpmd-design\.xml\/DepthOfInheritance
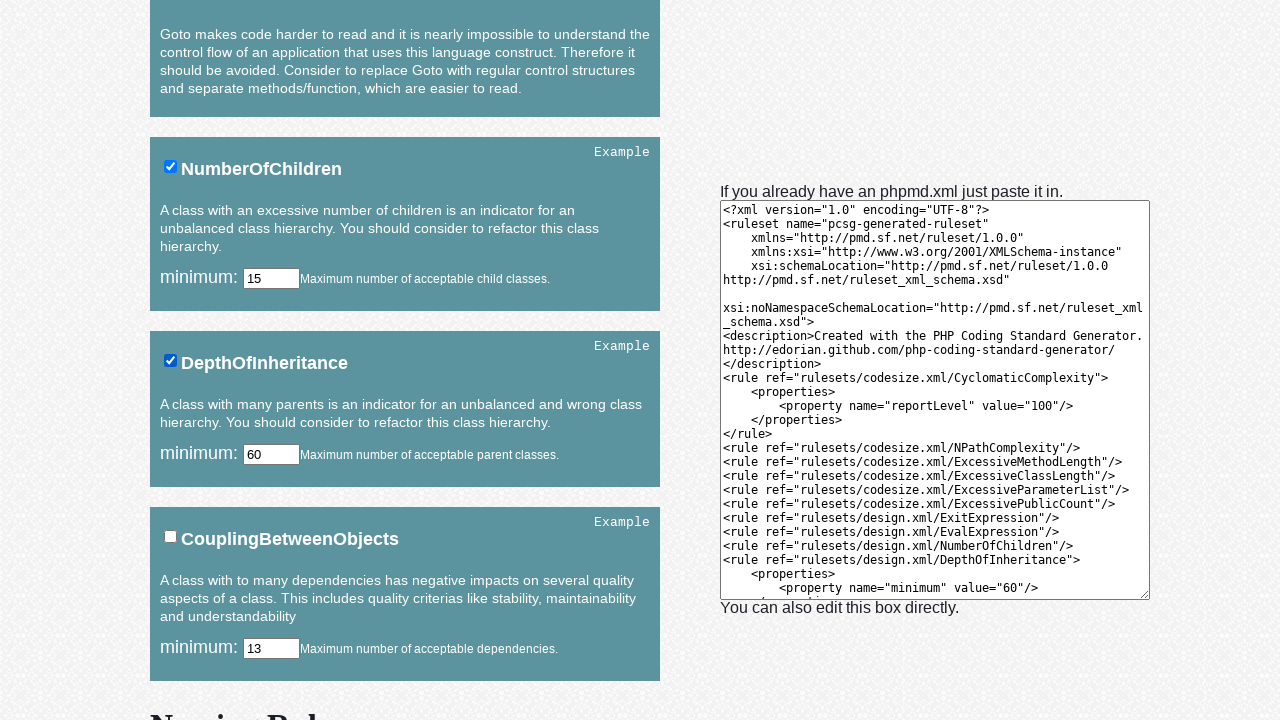

Clicked LongVariable checkbox at (170, 360) on #phpmd-naming\.xml\/LongVariable
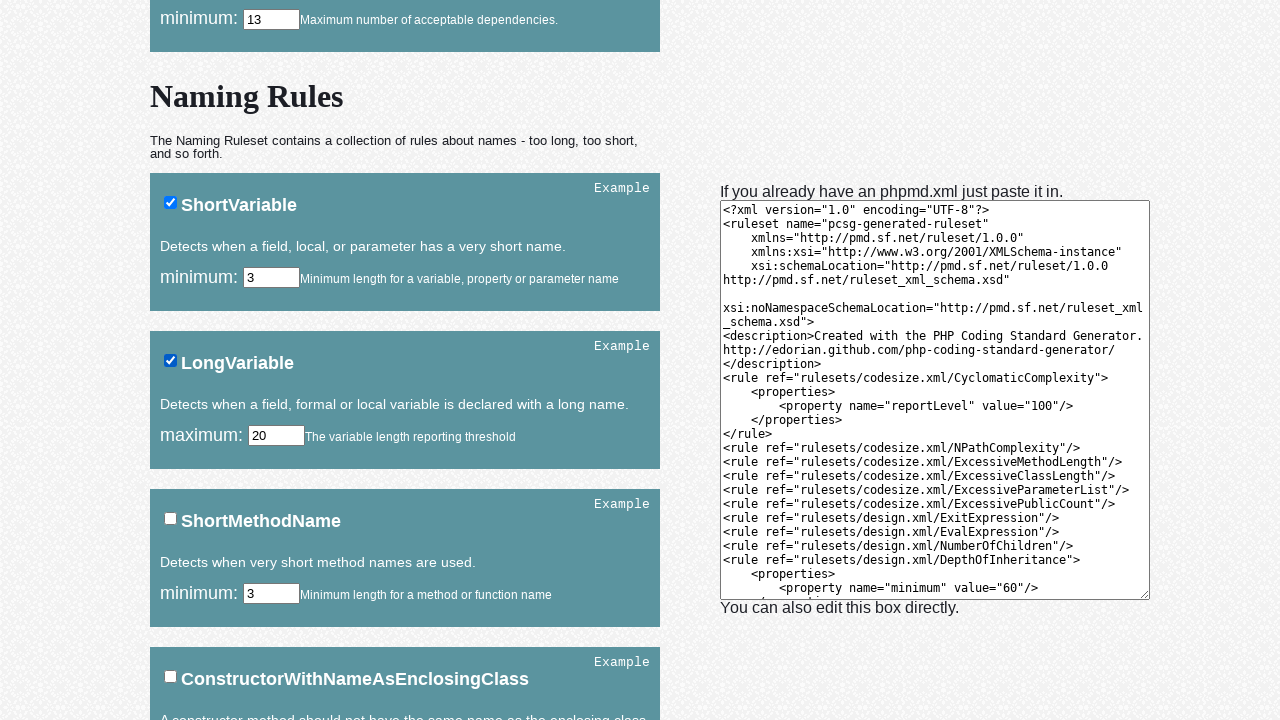

Clicked UnusedLocalVariable checkbox at (170, 361) on #phpmd-unusedcode\.xml\/UnusedLocalVariable
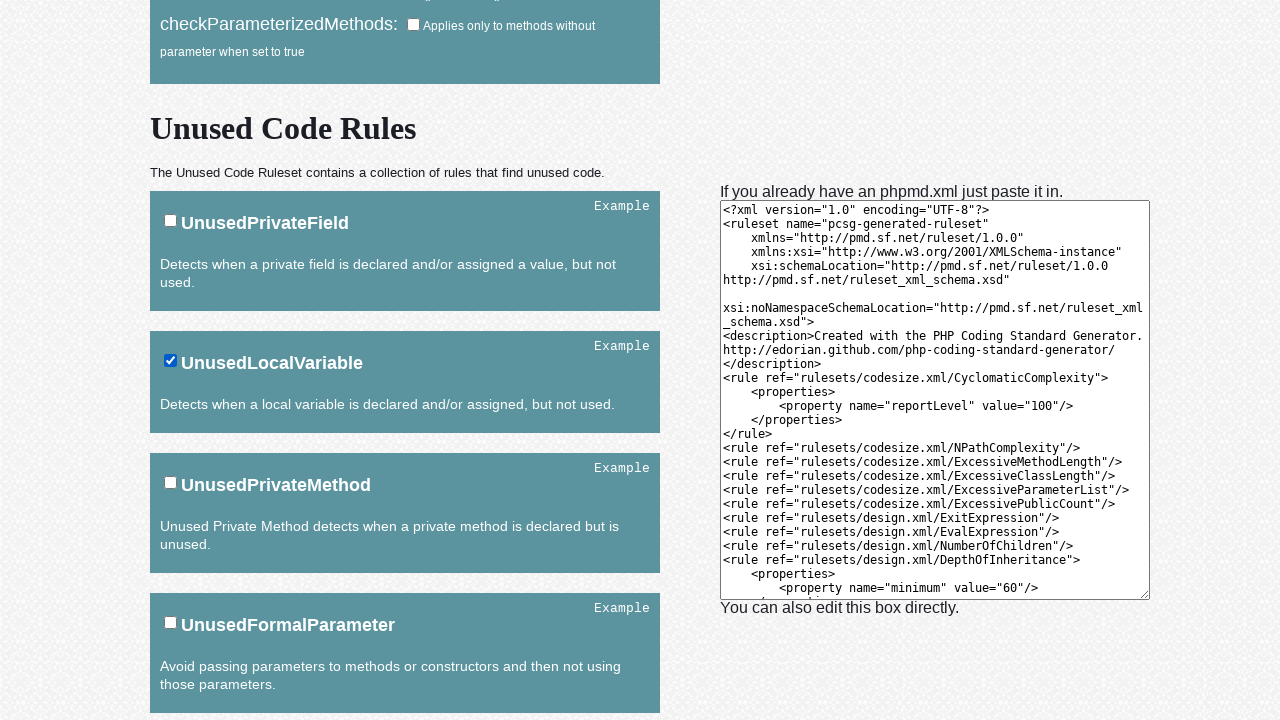

Clicked UnusedPrivateMethod checkbox at (170, 483) on #phpmd-unusedcode\.xml\/UnusedPrivateMethod
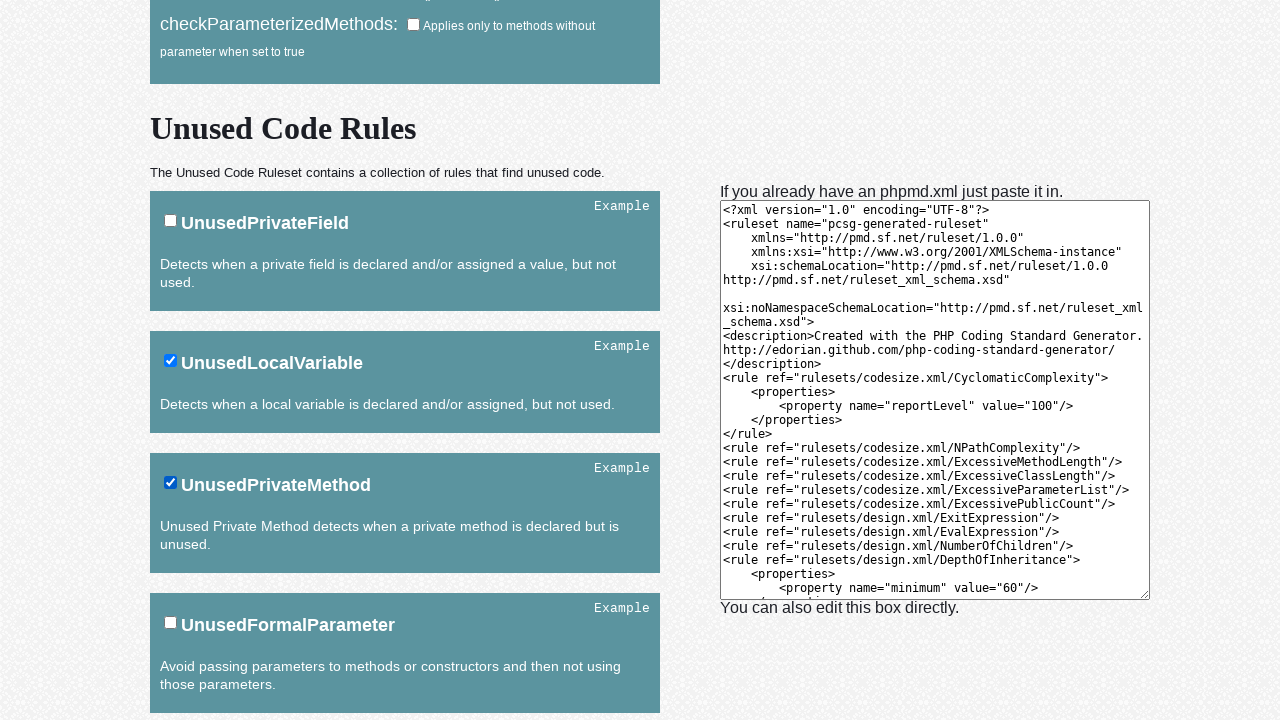

Retrieved generated XML output
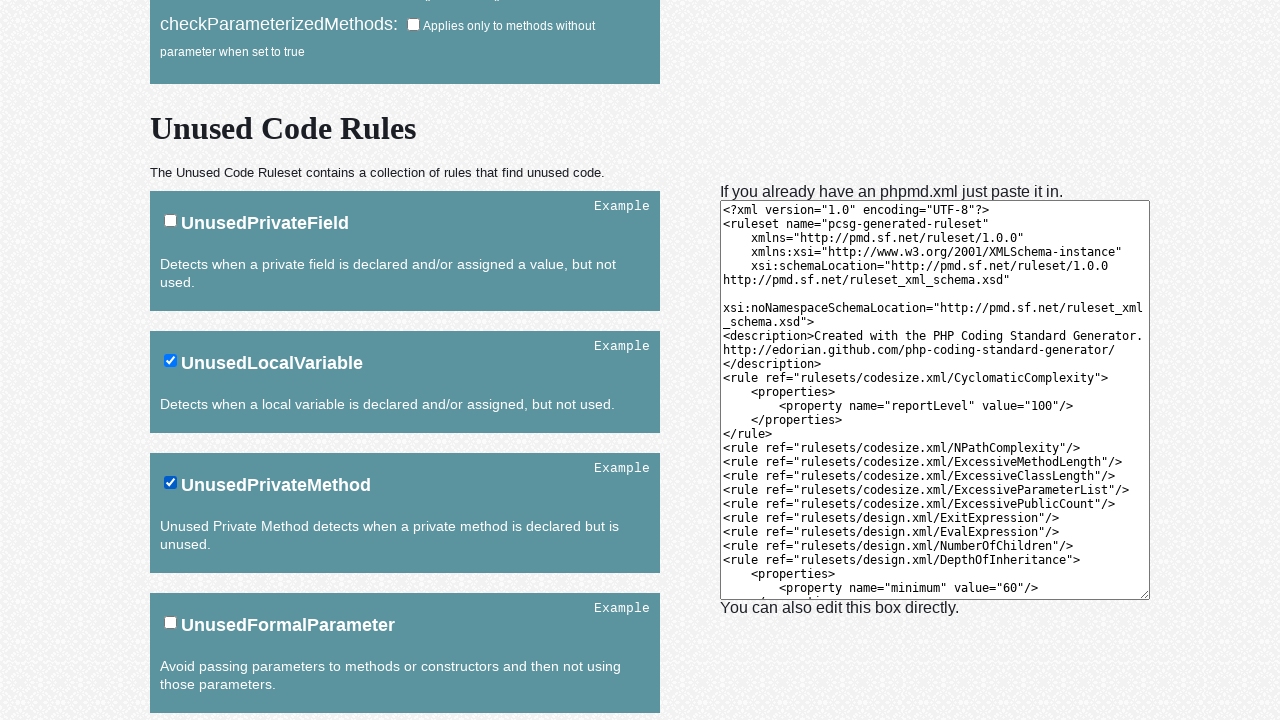

Verified CyclomaticComplexity is present in XML output
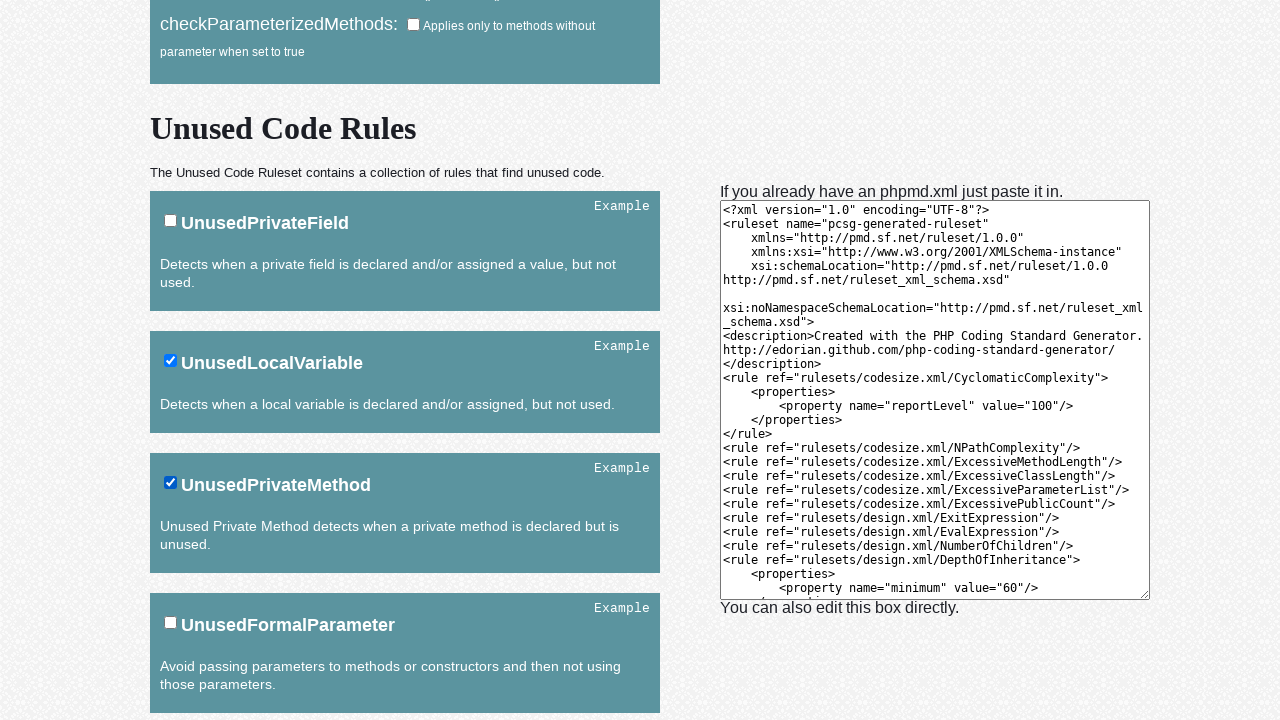

Verified reportLevel value of 100 is present in XML output
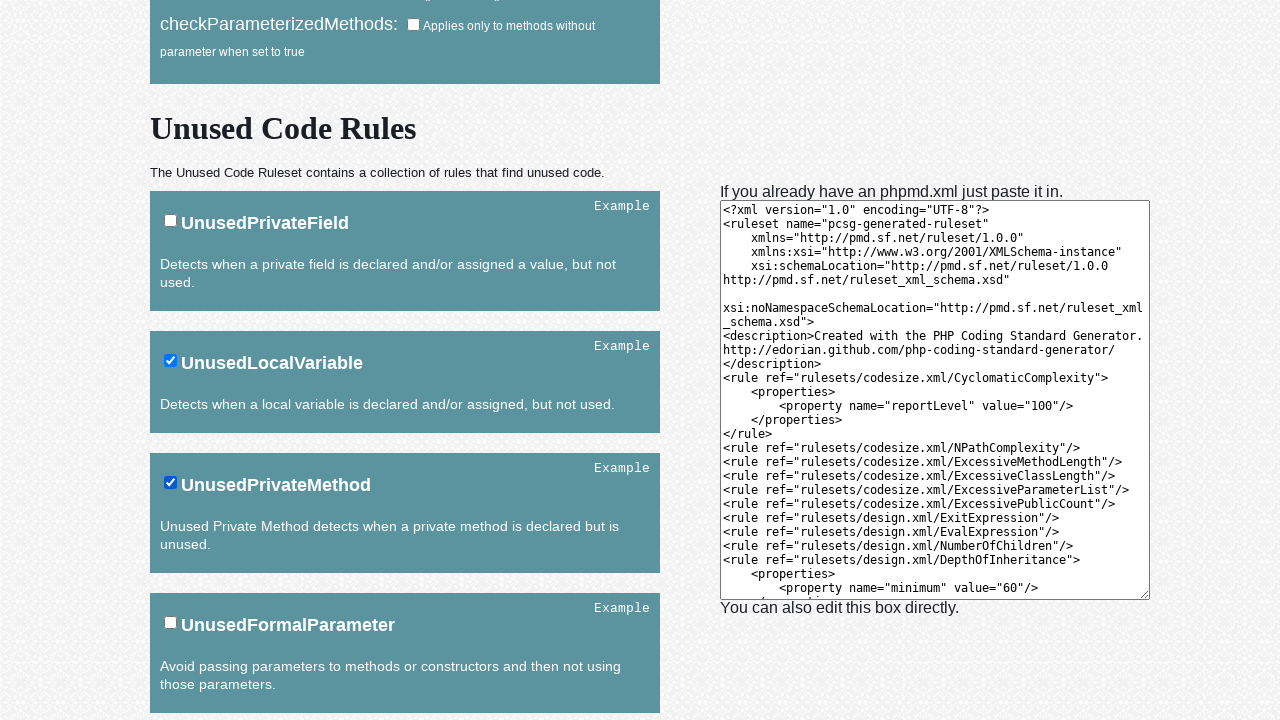

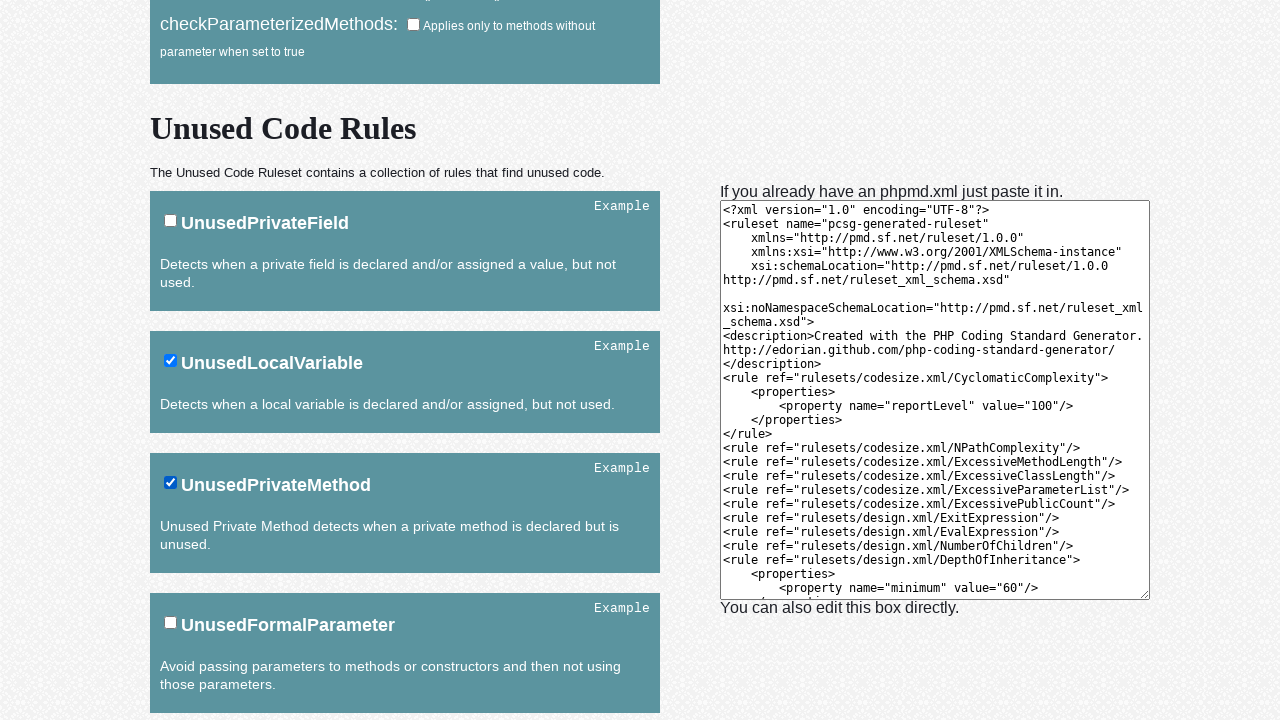